Tests file download functionality by clicking a download button on a test page designed for practicing file operations.

Starting URL: https://www.leafground.com/file.xhtml

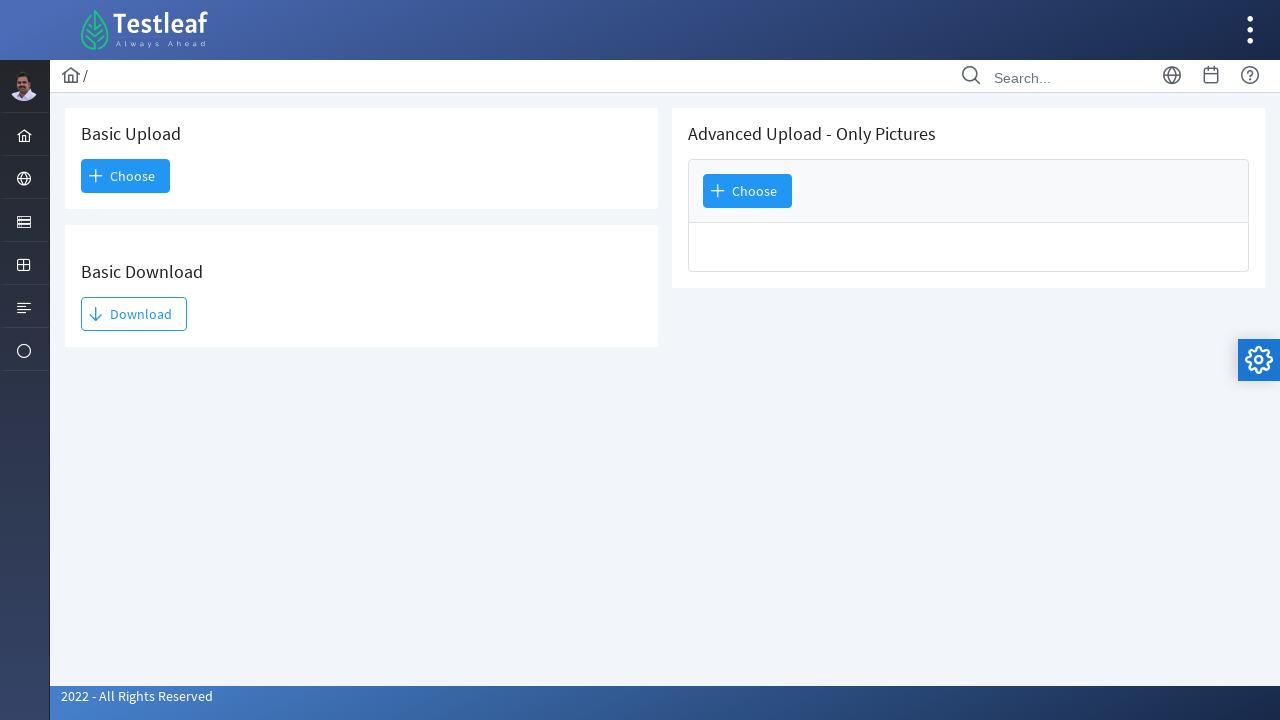

Clicked the download button to initiate file download at (134, 314) on #j_idt93\:j_idt95
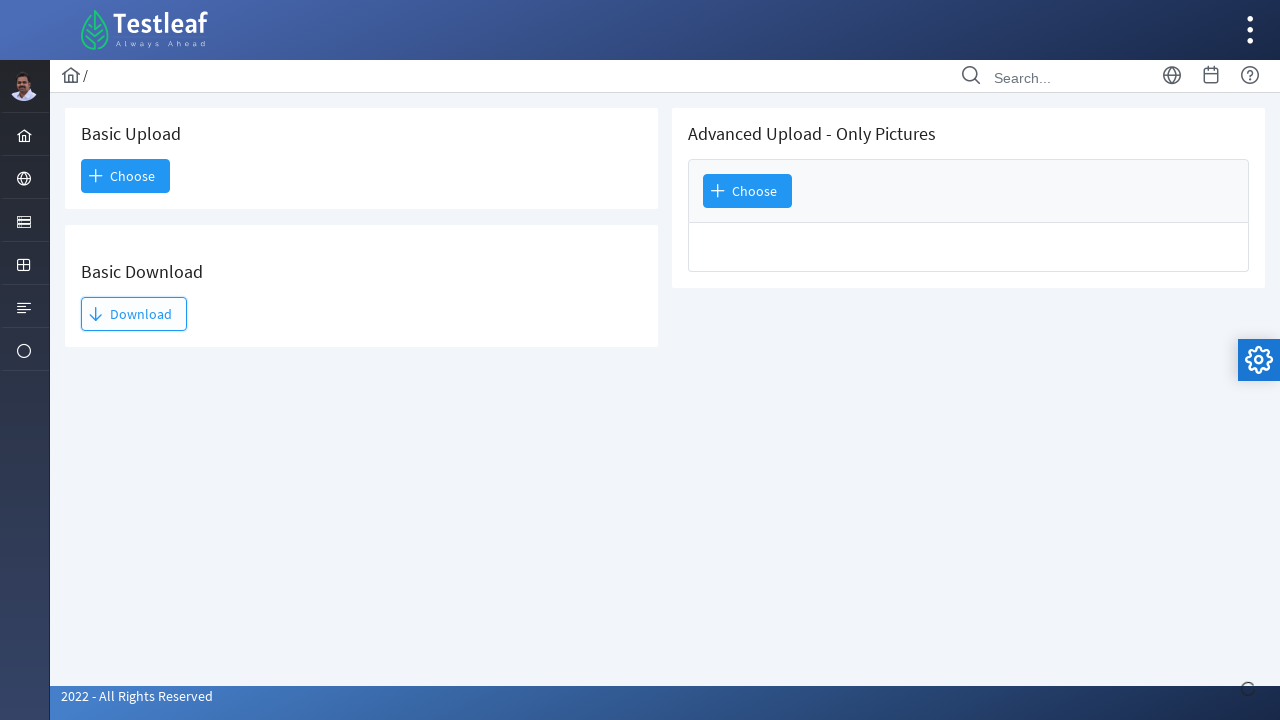

Waited 2 seconds for download to complete
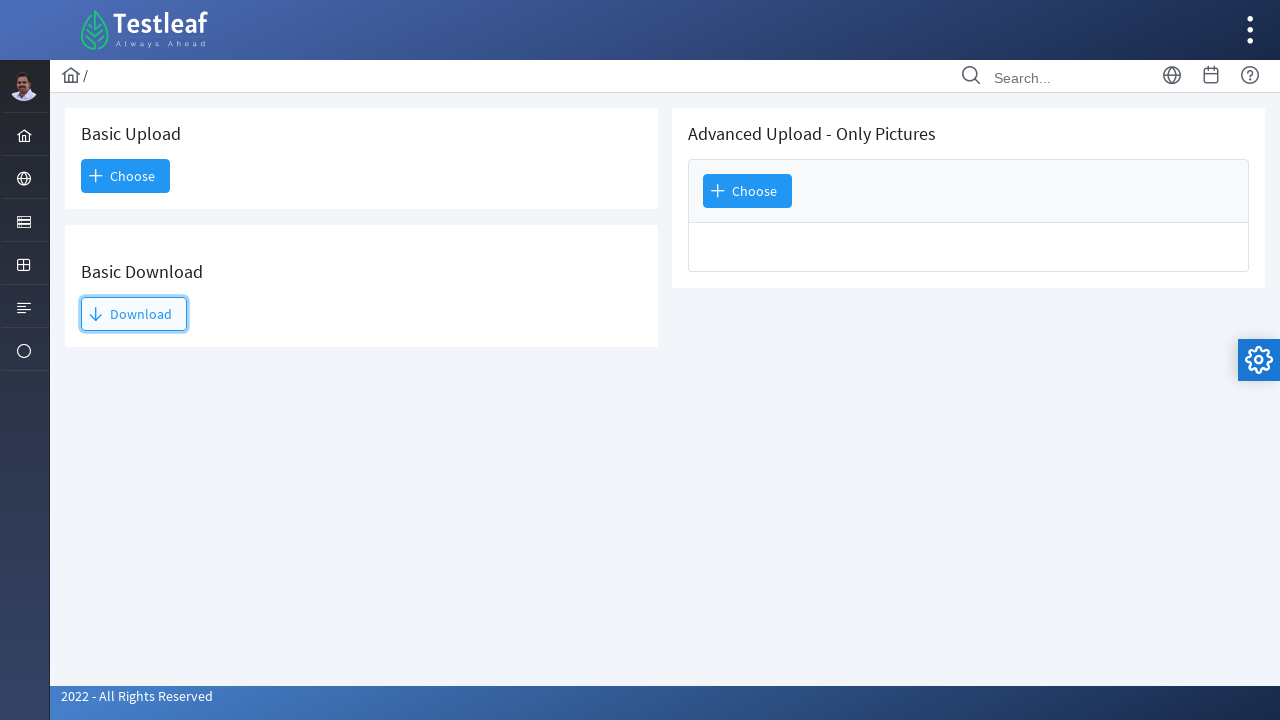

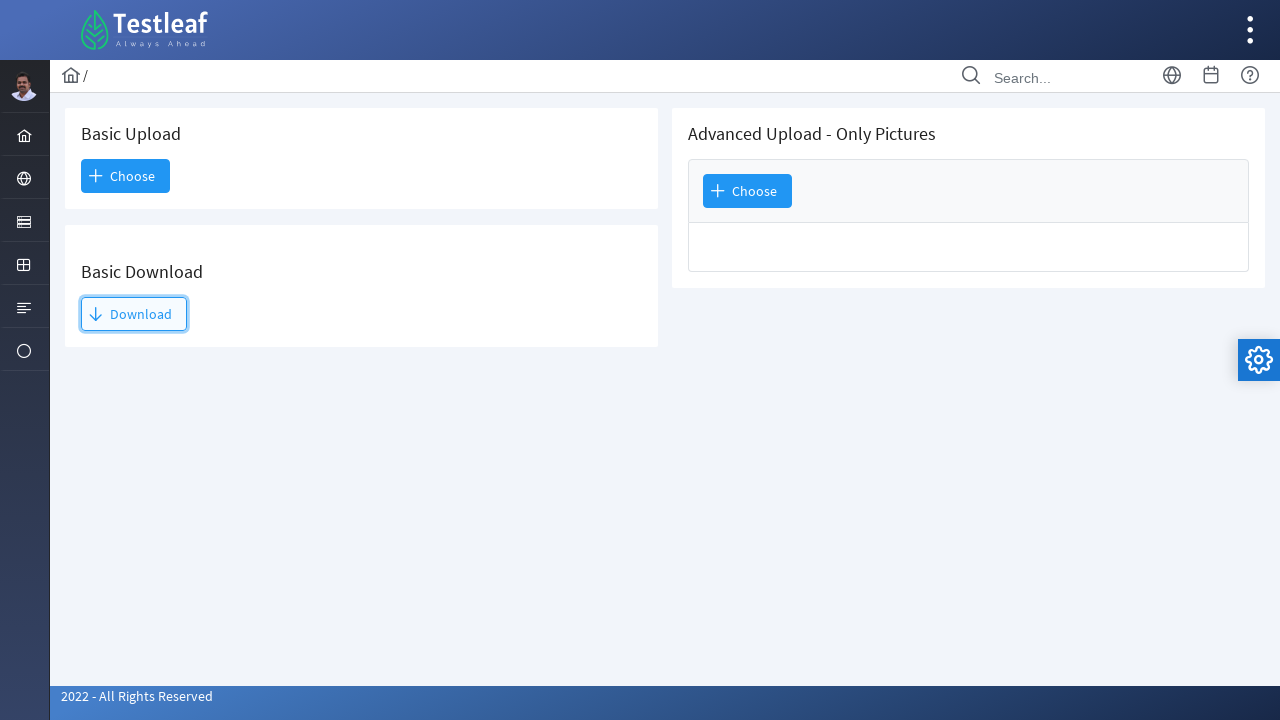